Verifies that the page title of the OrangeHRM demo site is "OrangeHRM"

Starting URL: https://opensource-demo.orangehrmlive.com/

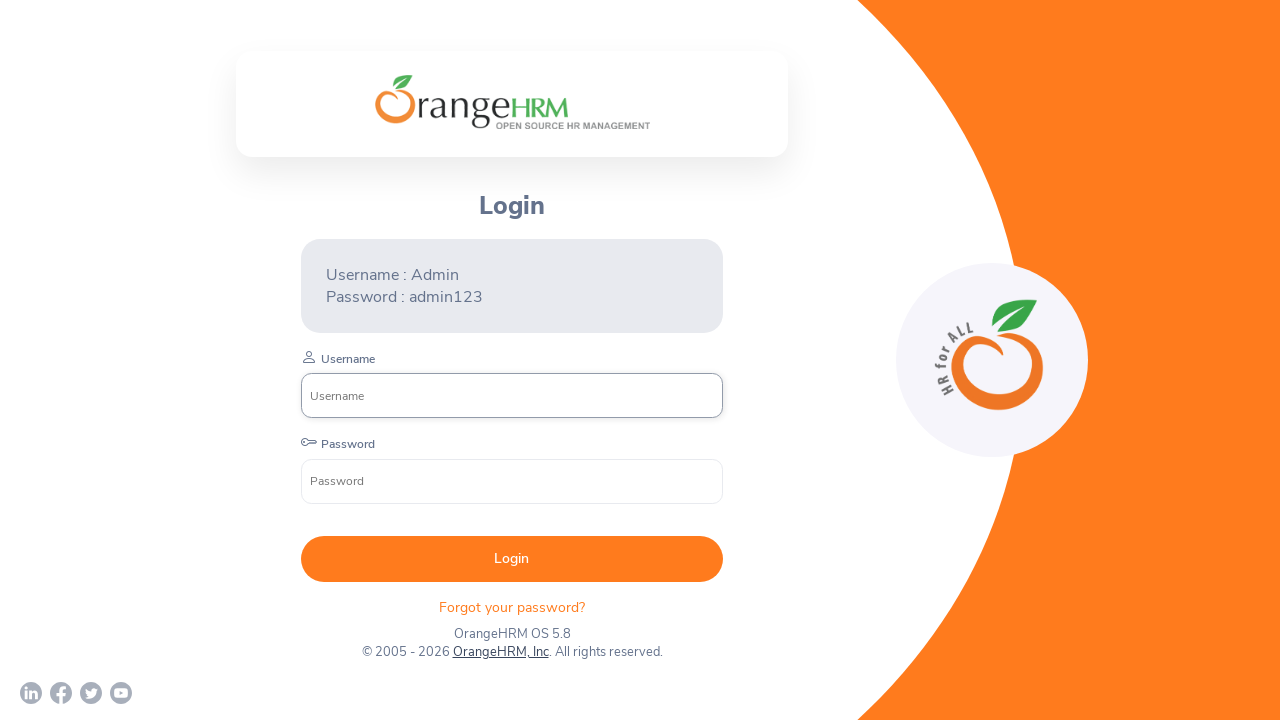

Verified page title is 'OrangeHRM'
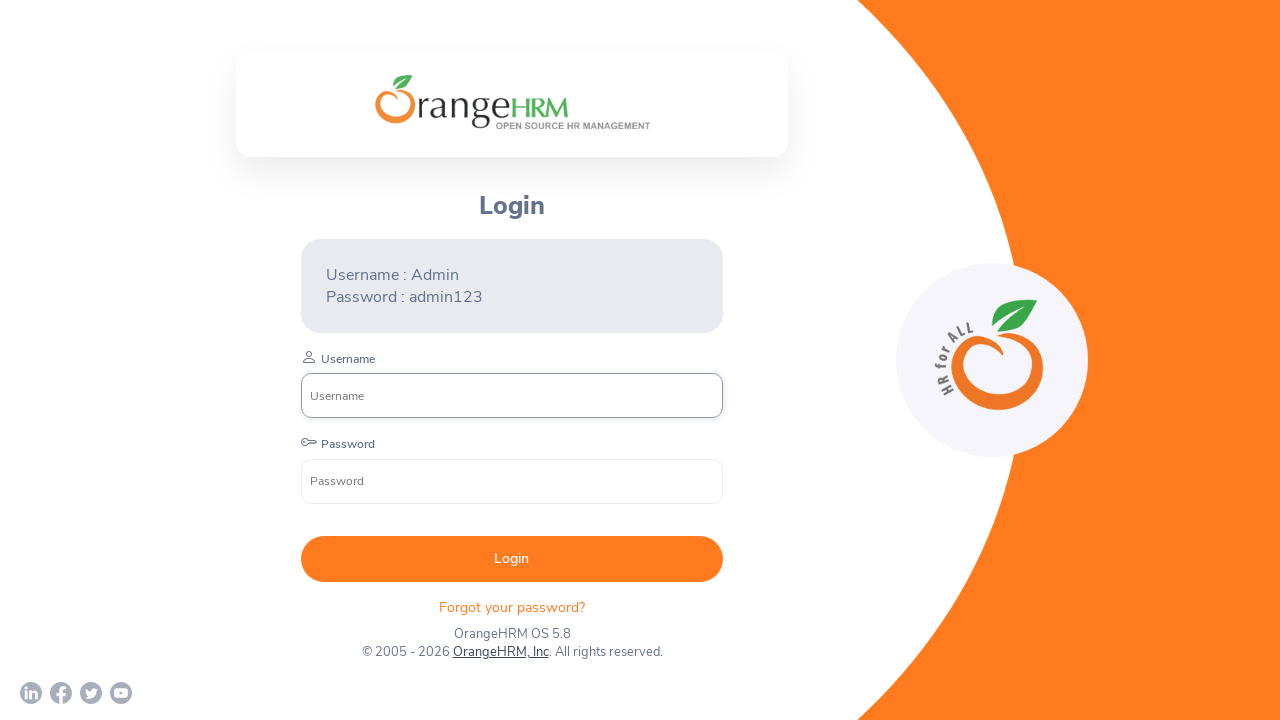

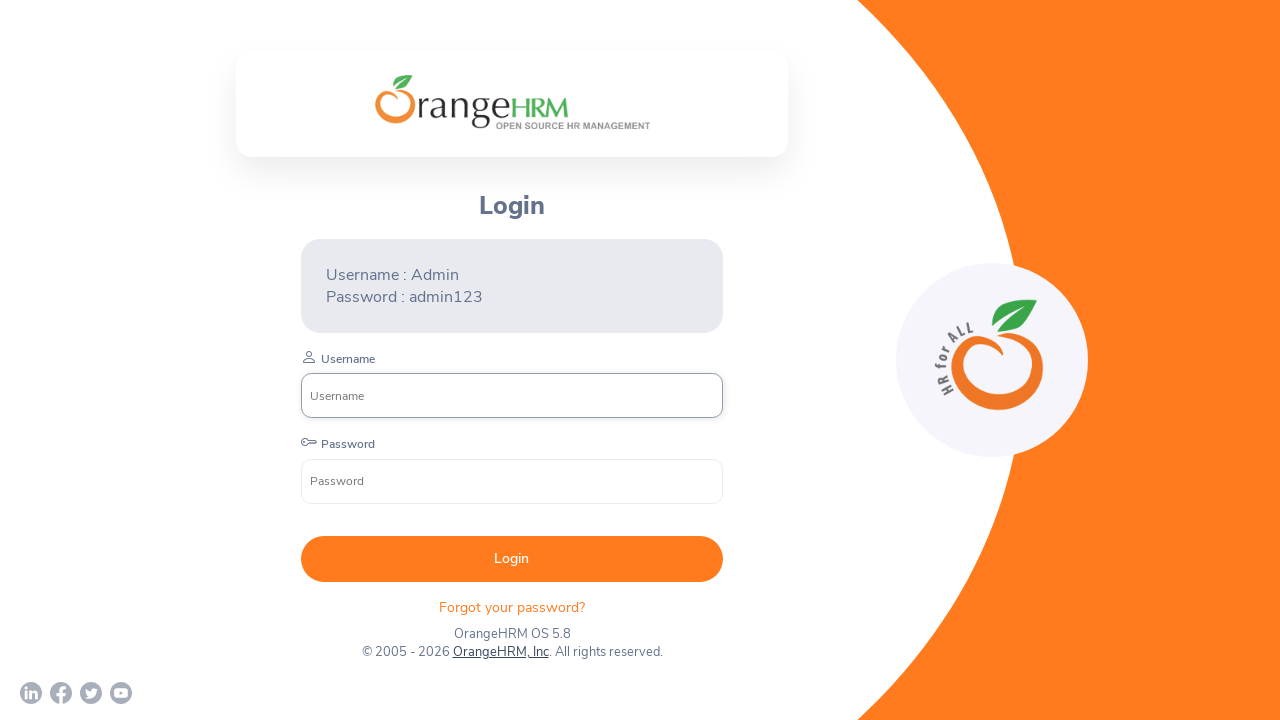